Fills a text field with data and clicks a checkbox on the web form

Starting URL: https://www.selenium.dev/selenium/web/web-form.html

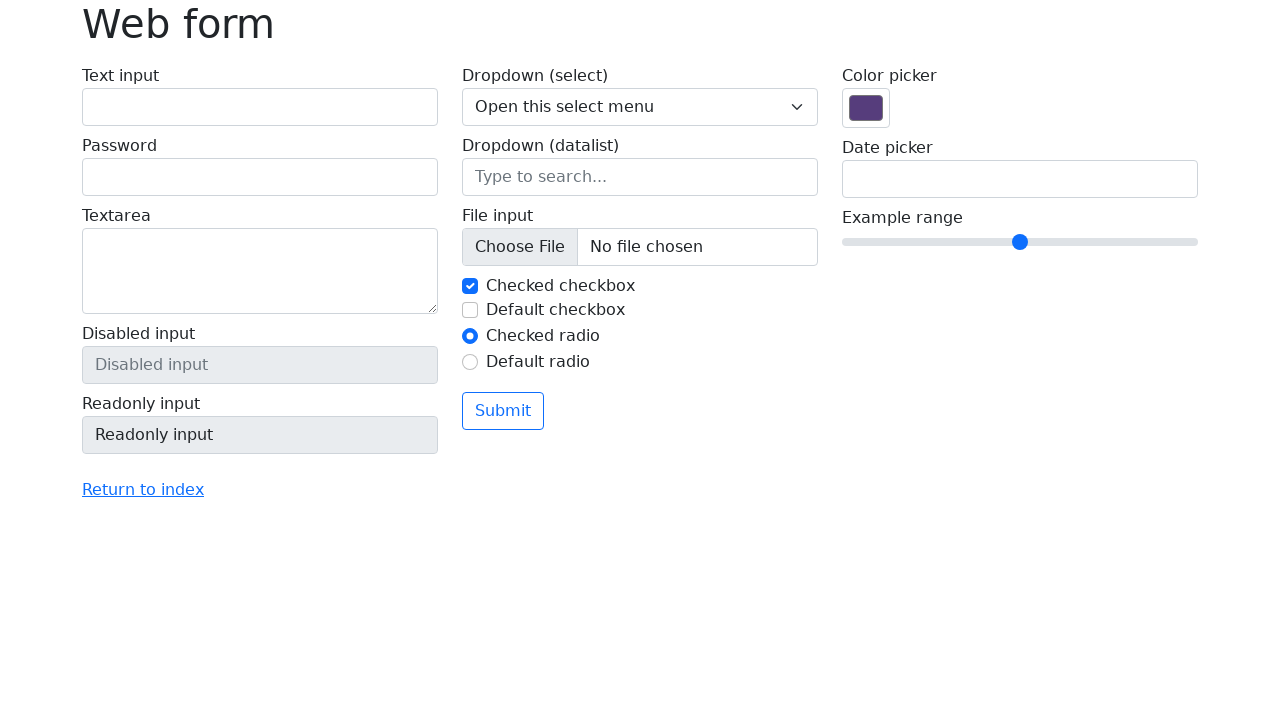

Filled text field with '12345' on #my-text-id
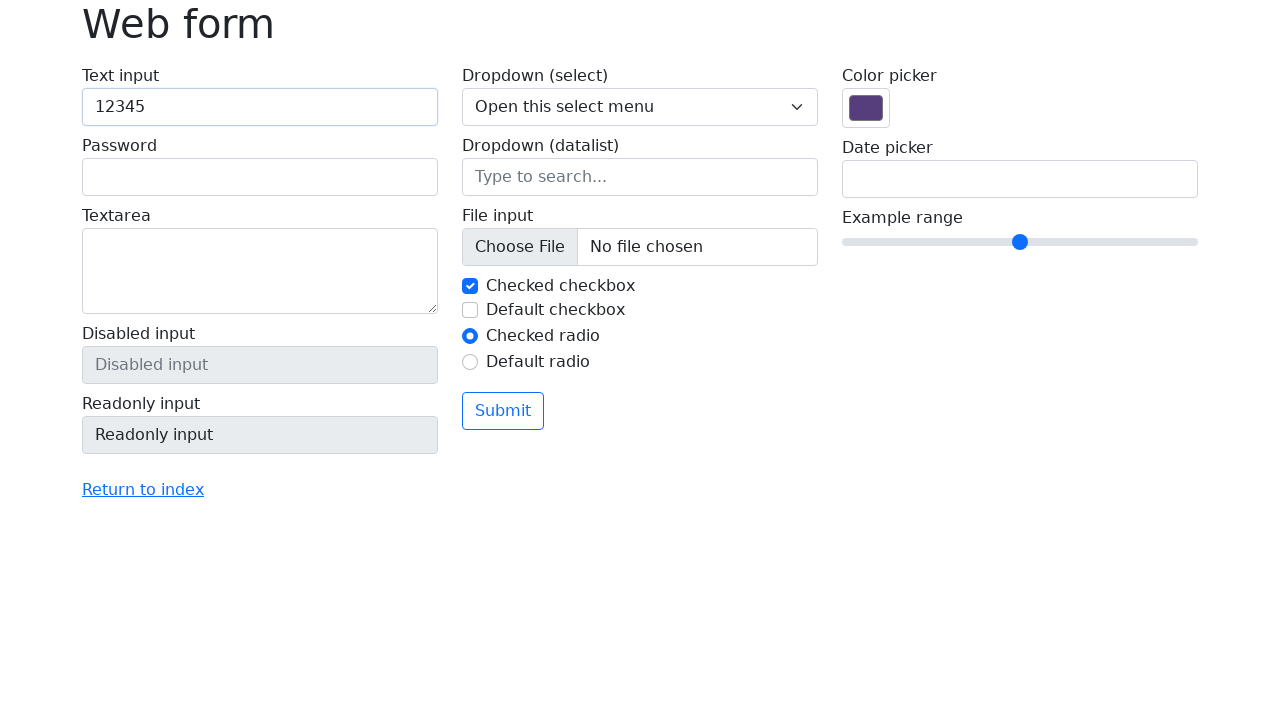

Clicked checkbox to select it at (470, 286) on #my-check-1
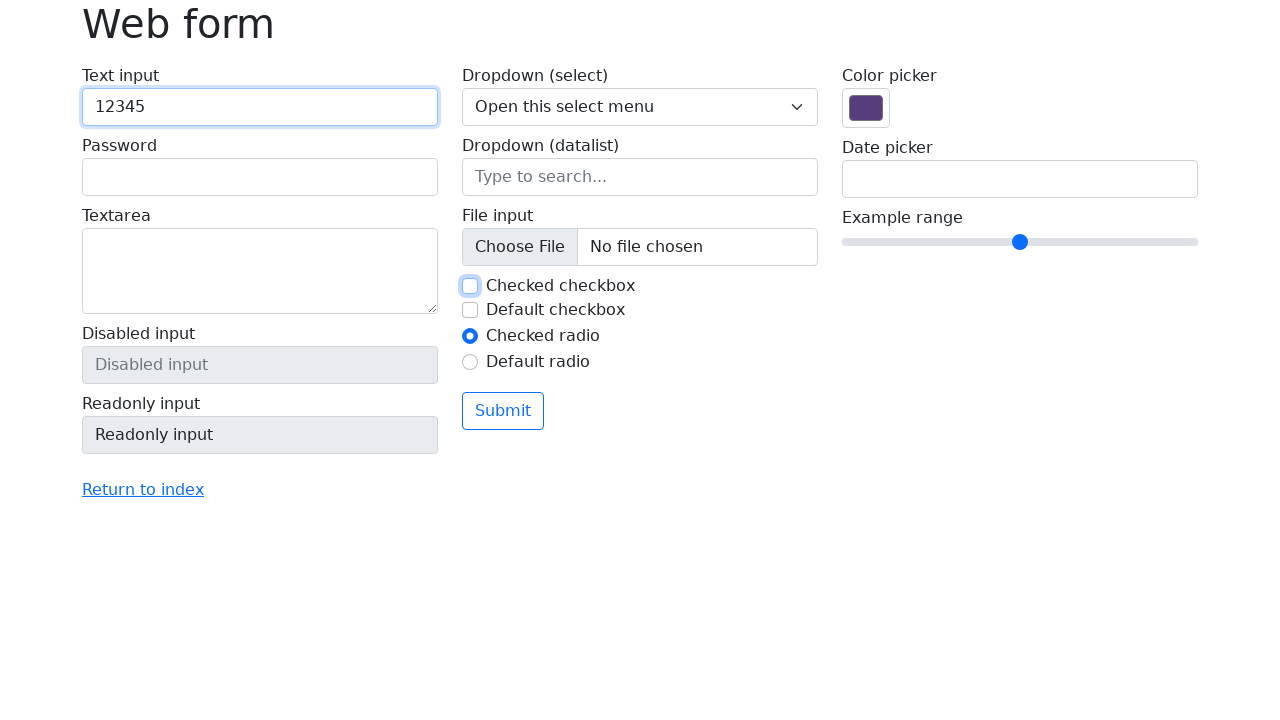

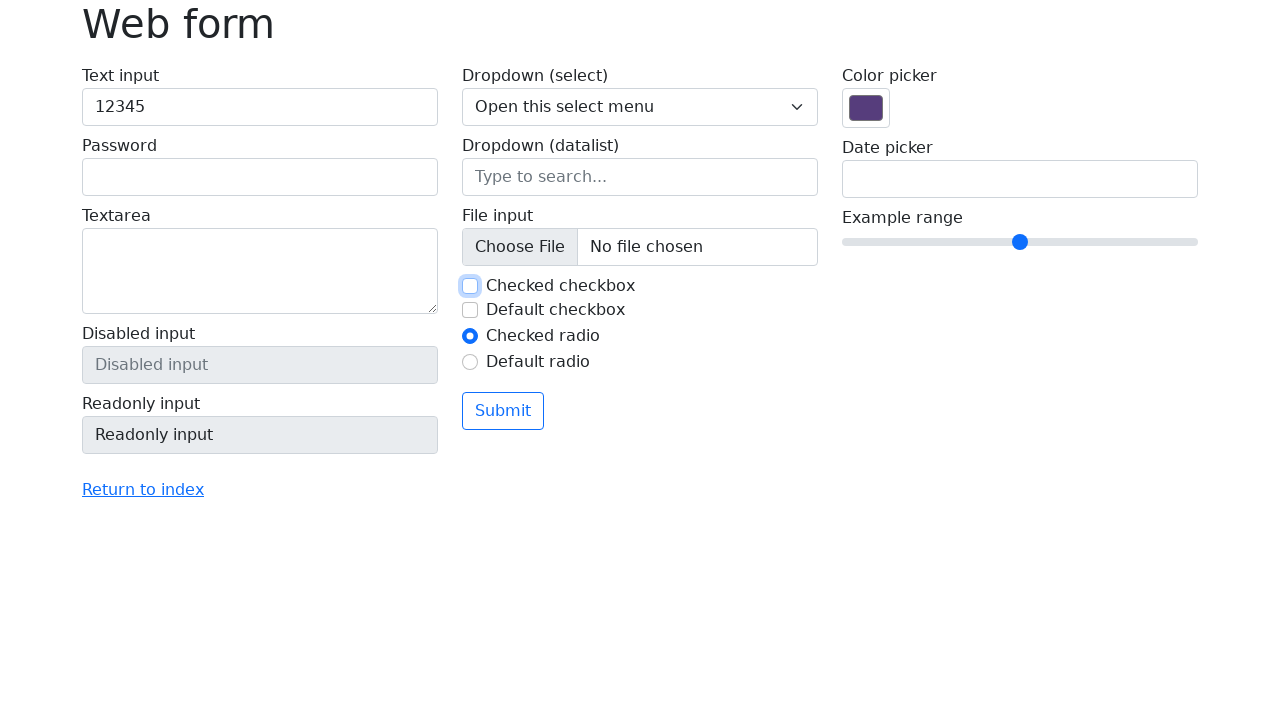